Navigates to OrangeHRM demo site and maximizes the browser window

Starting URL: https://opensource-demo.orangehrmlive.com/

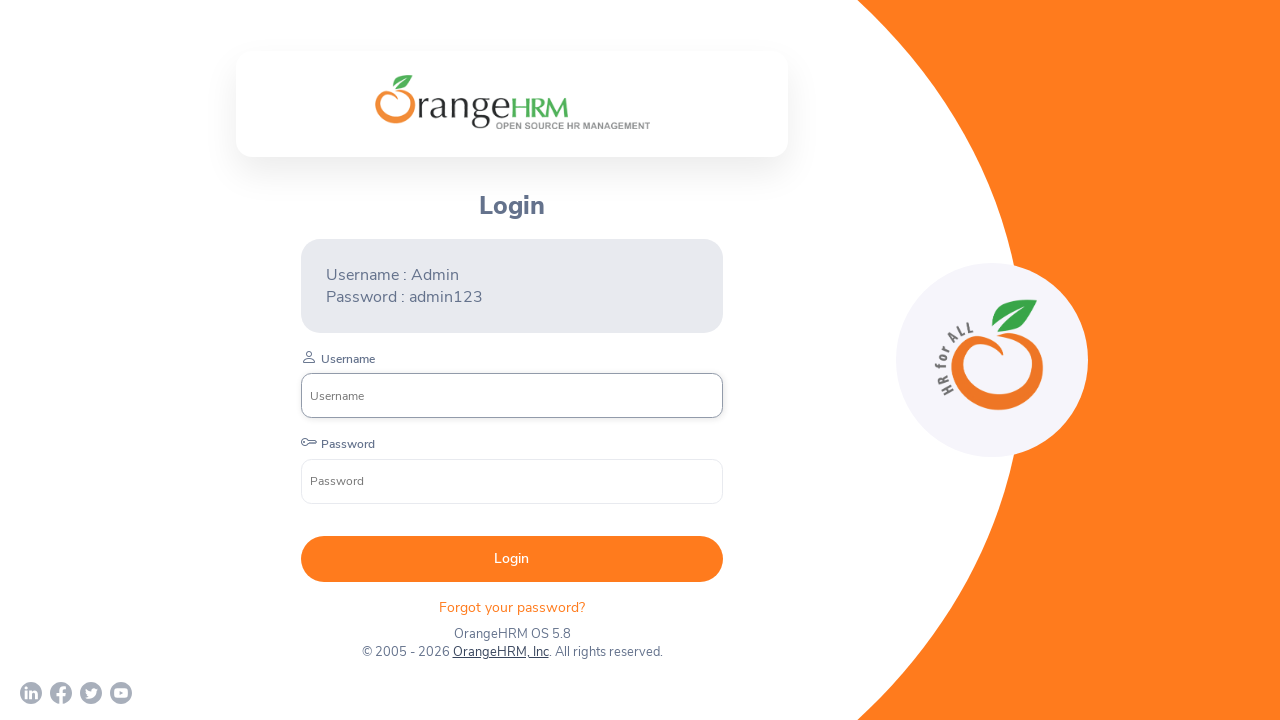

Navigated to OrangeHRM demo site
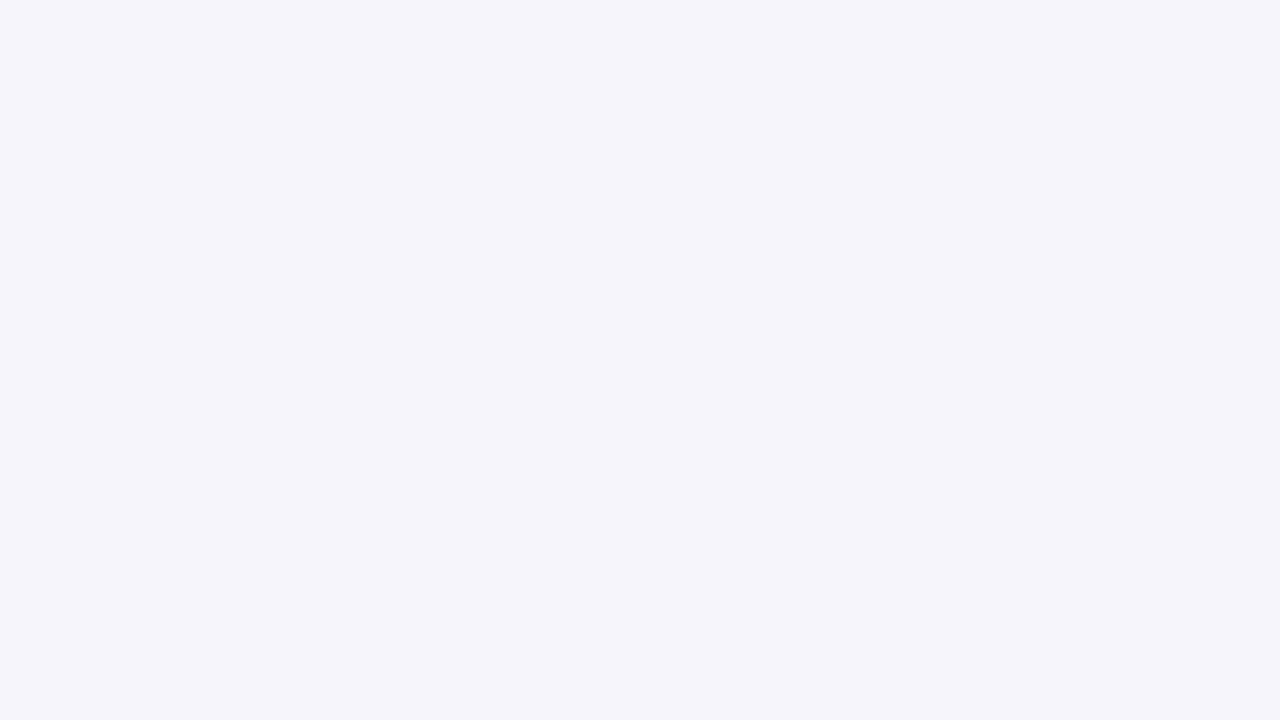

Maximized browser window to 1920x1080
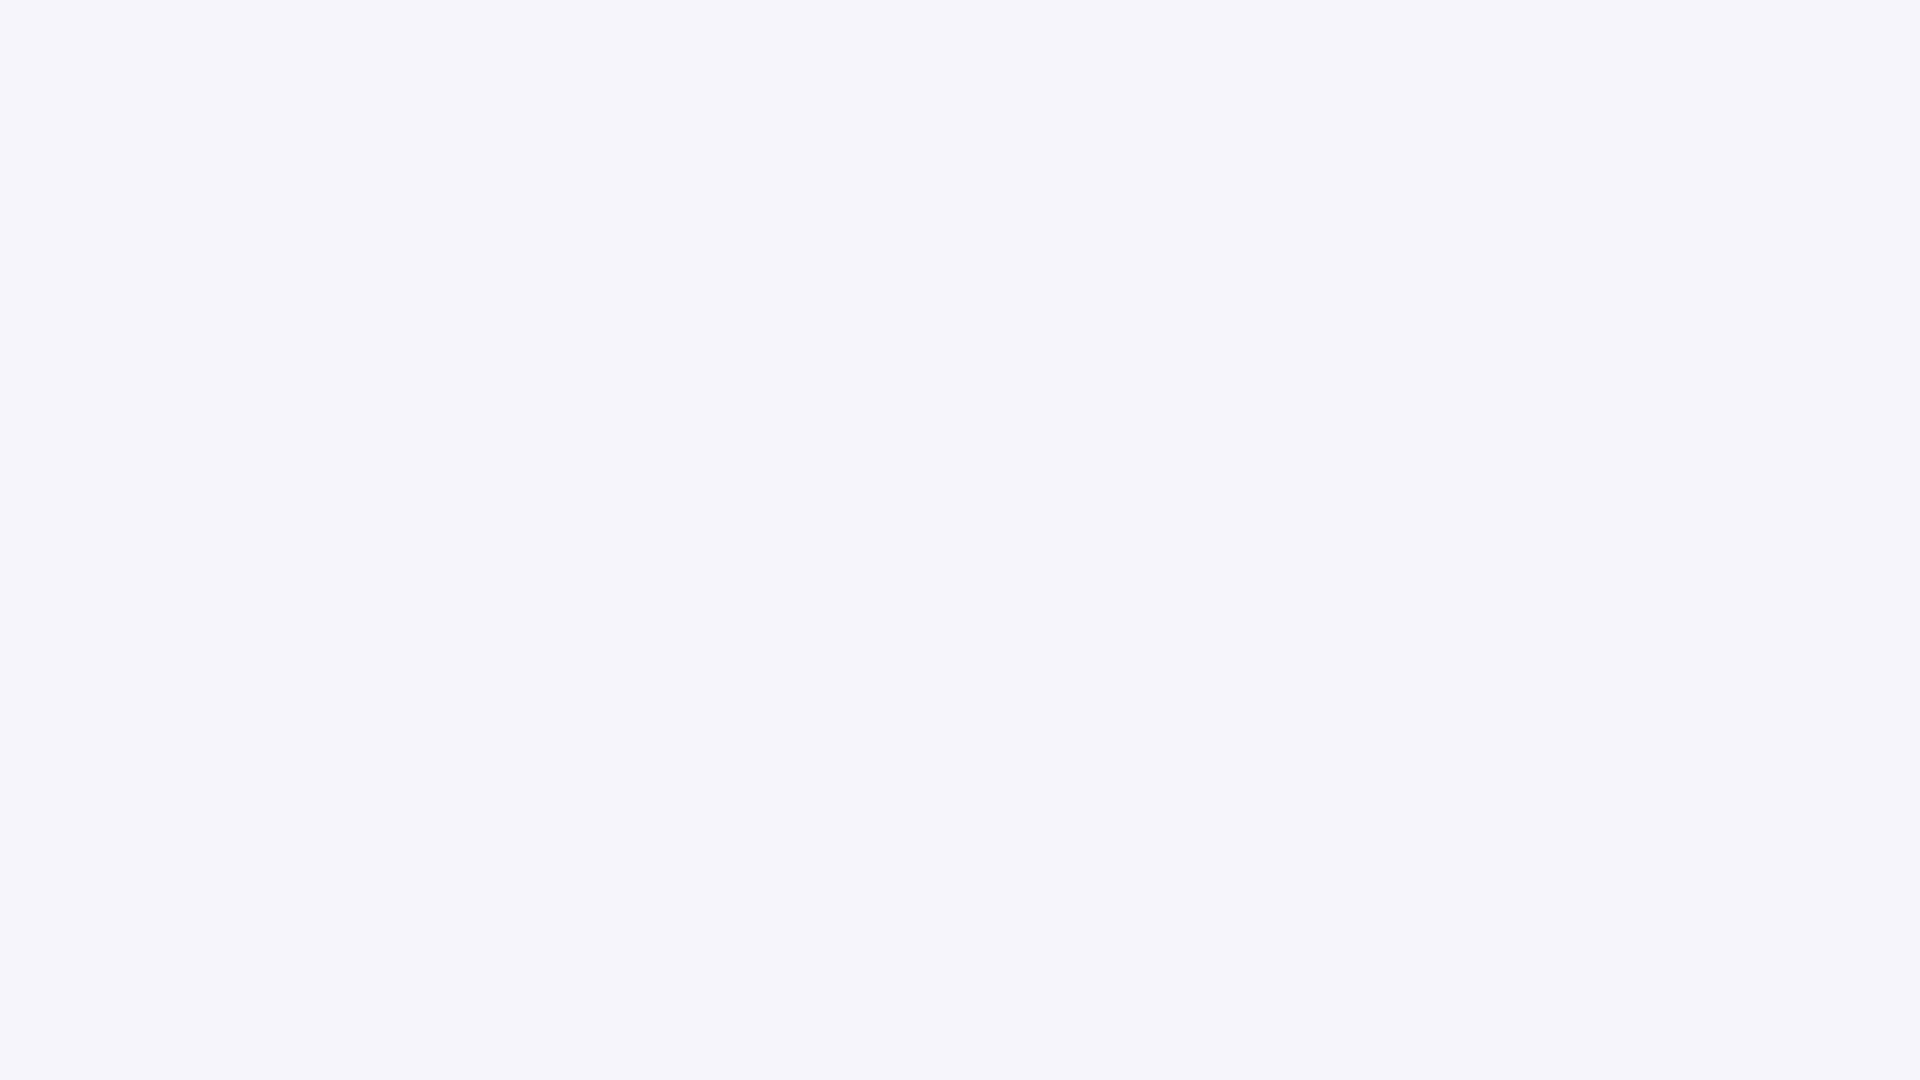

Waited for page to fully load (networkidle)
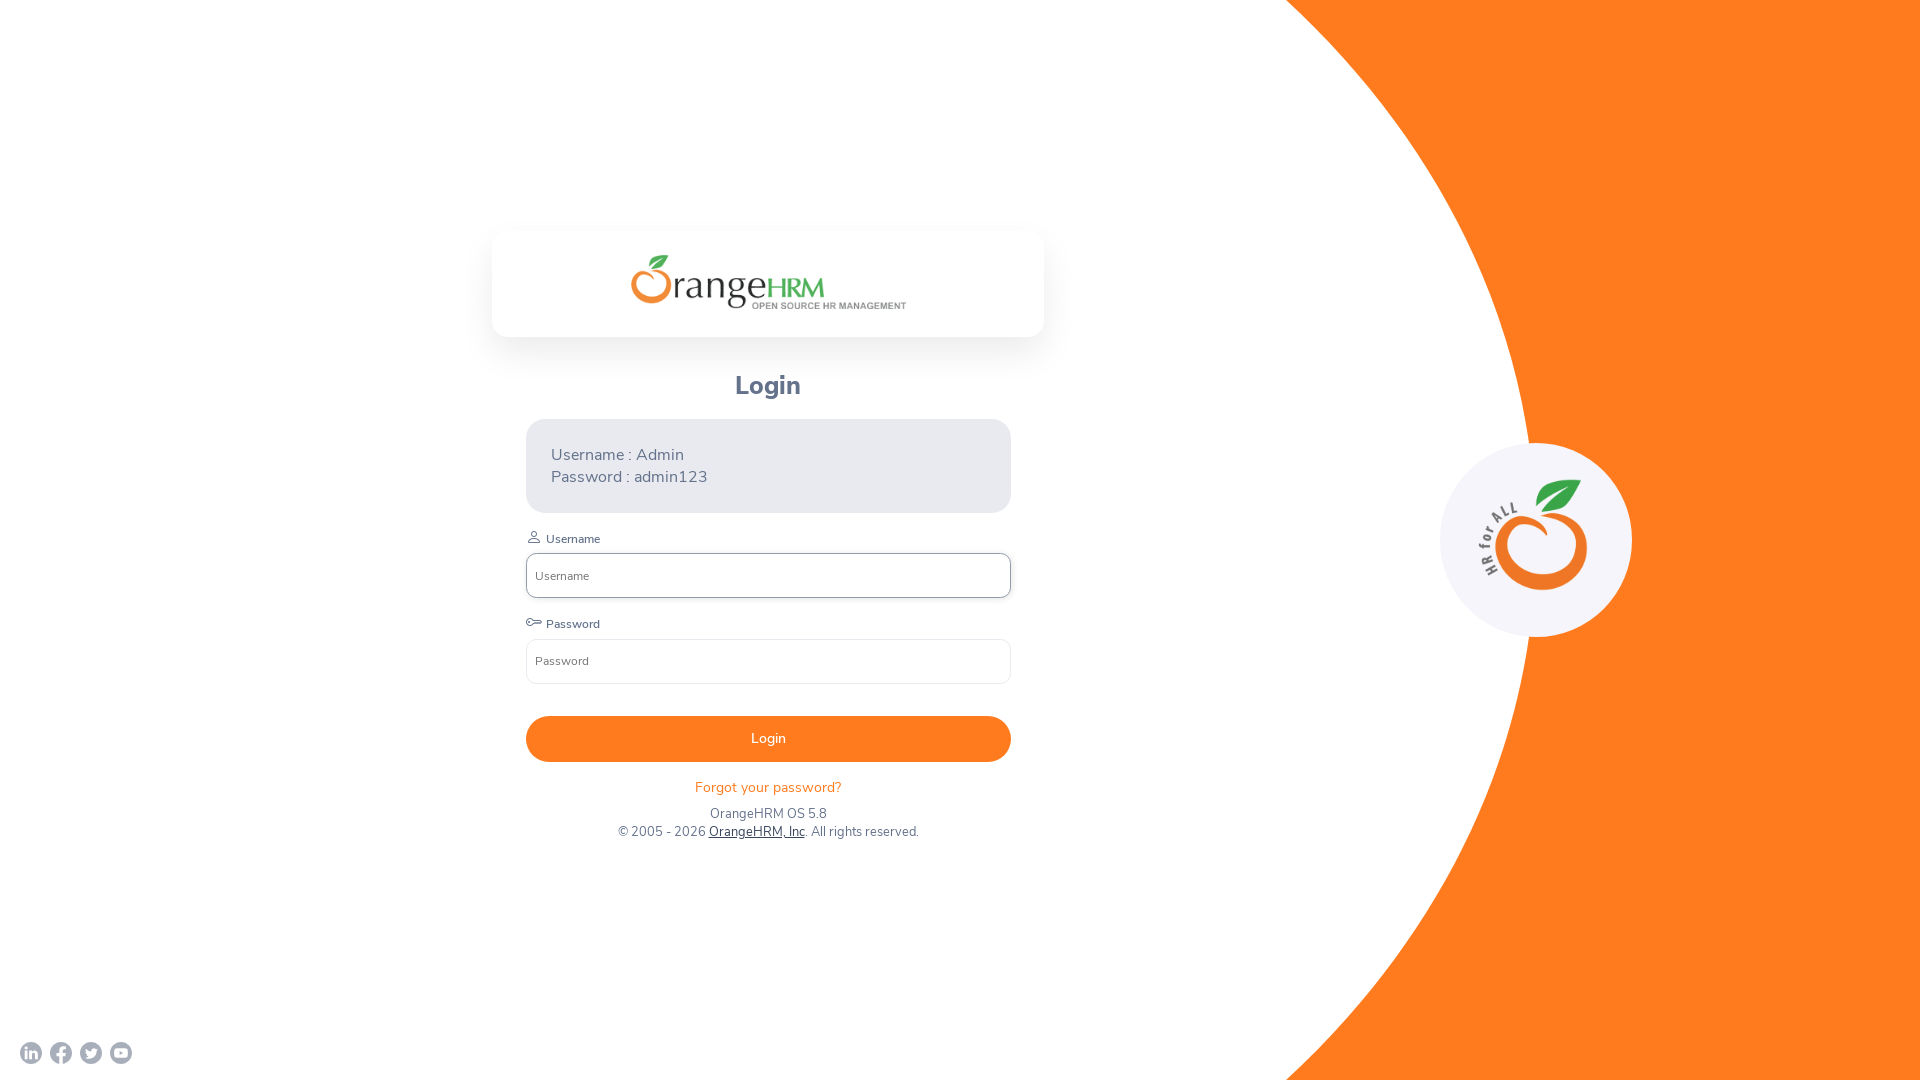

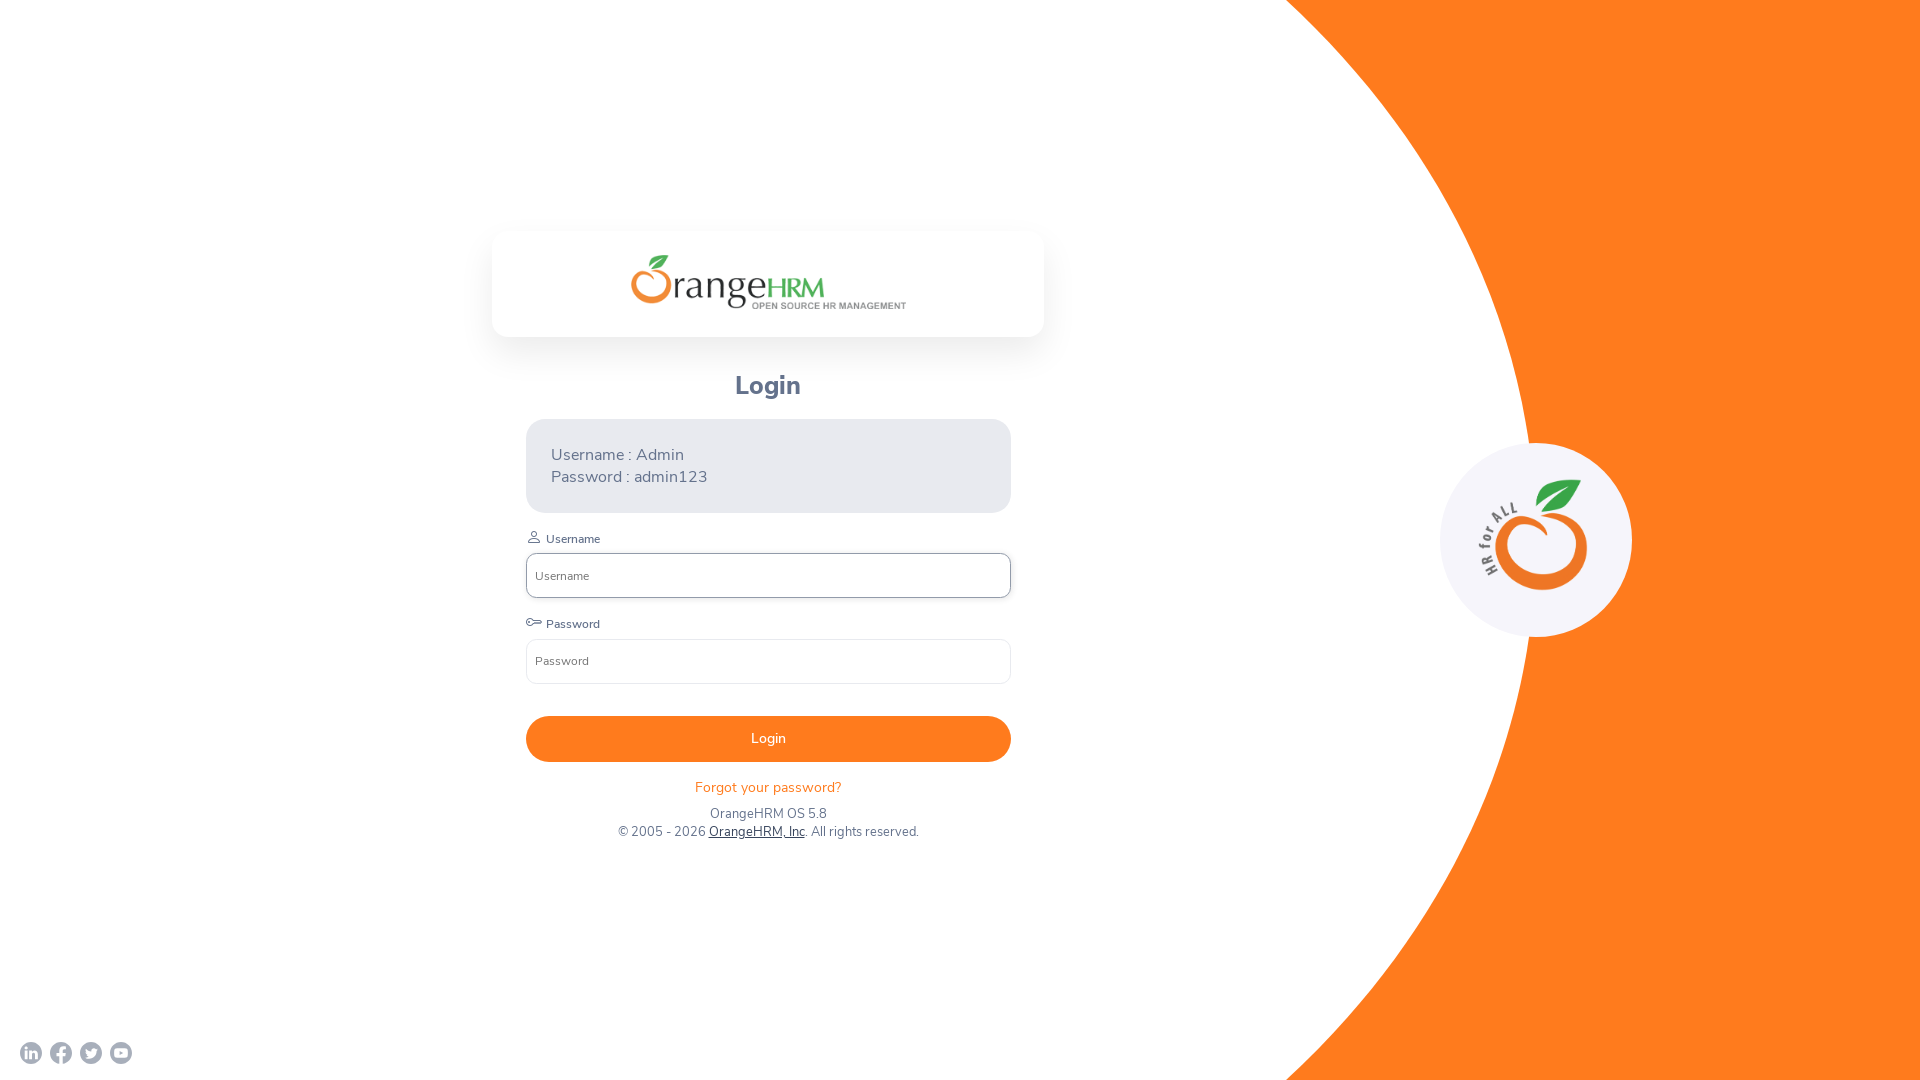